Tests jQuery UI drag and drop functionality by navigating to the draggable and droppable demos, performing a drag and drop operation within an iframe, then navigating to themes and gallery sections

Starting URL: https://jqueryui.com/

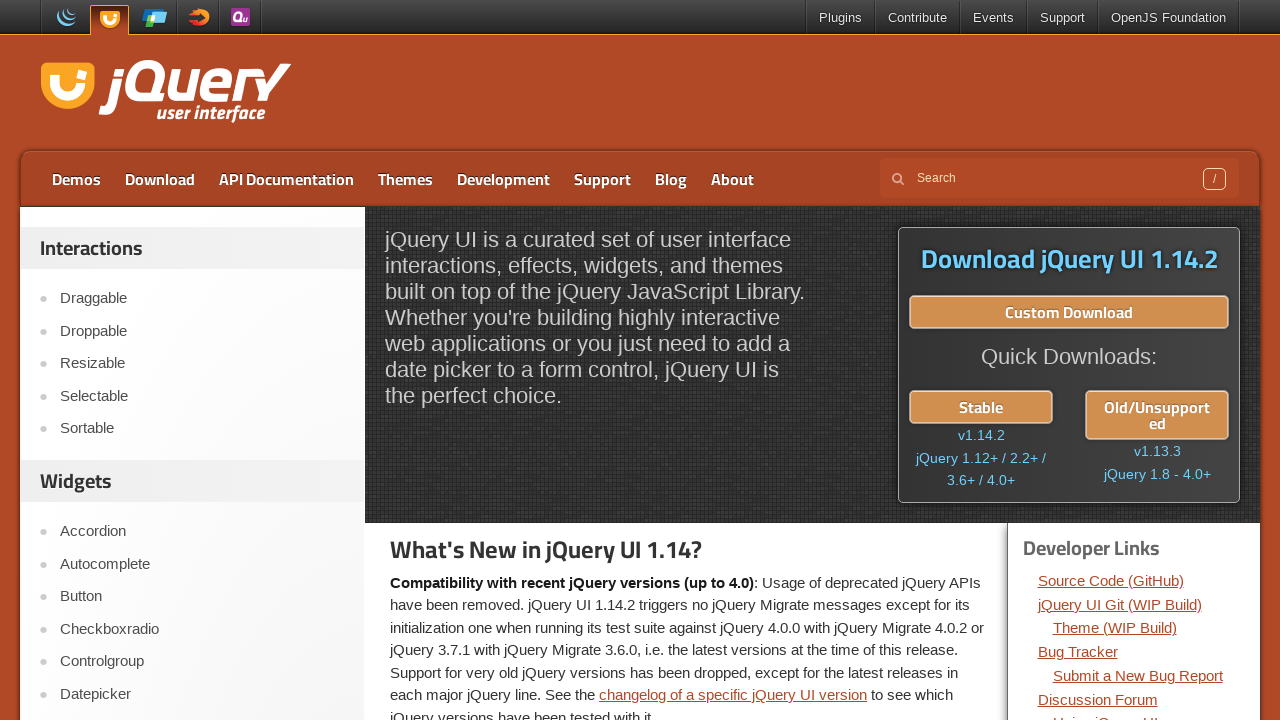

Clicked on Draggable link at (202, 299) on xpath=//a[text()='Draggable']
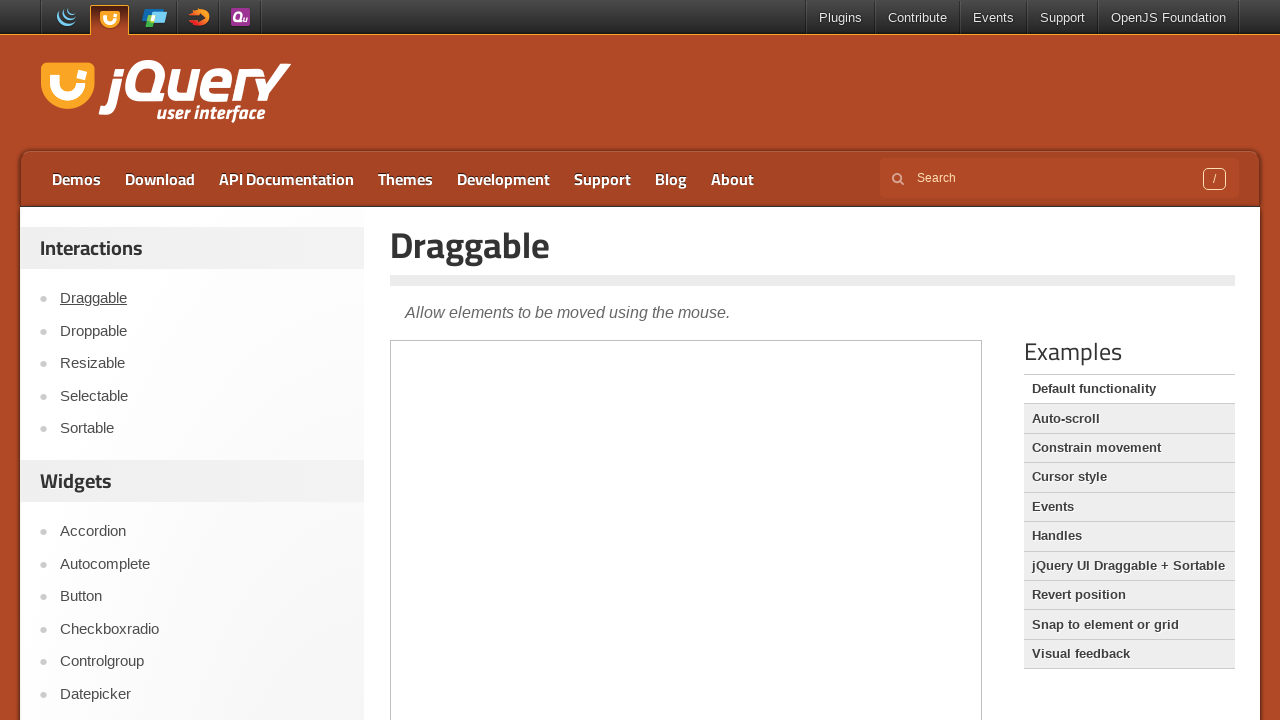

Clicked on Droppable link at (202, 331) on xpath=//a[text()='Droppable']
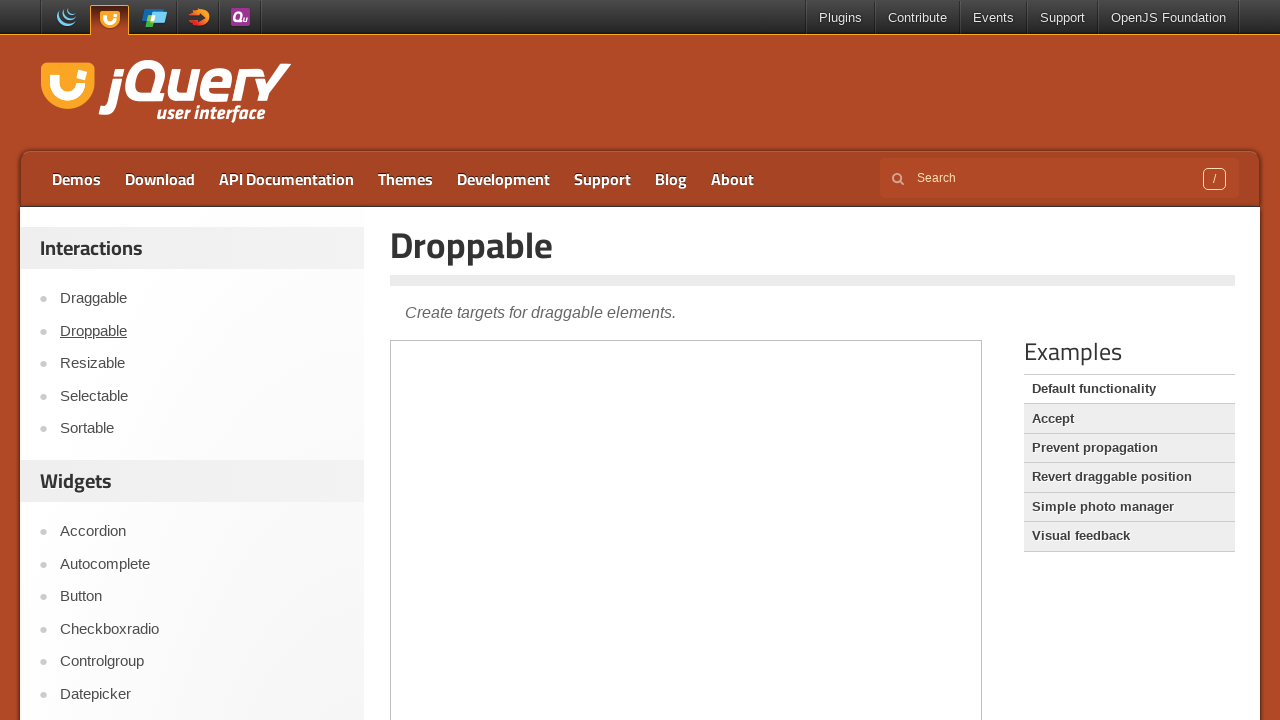

Located iframe containing demo
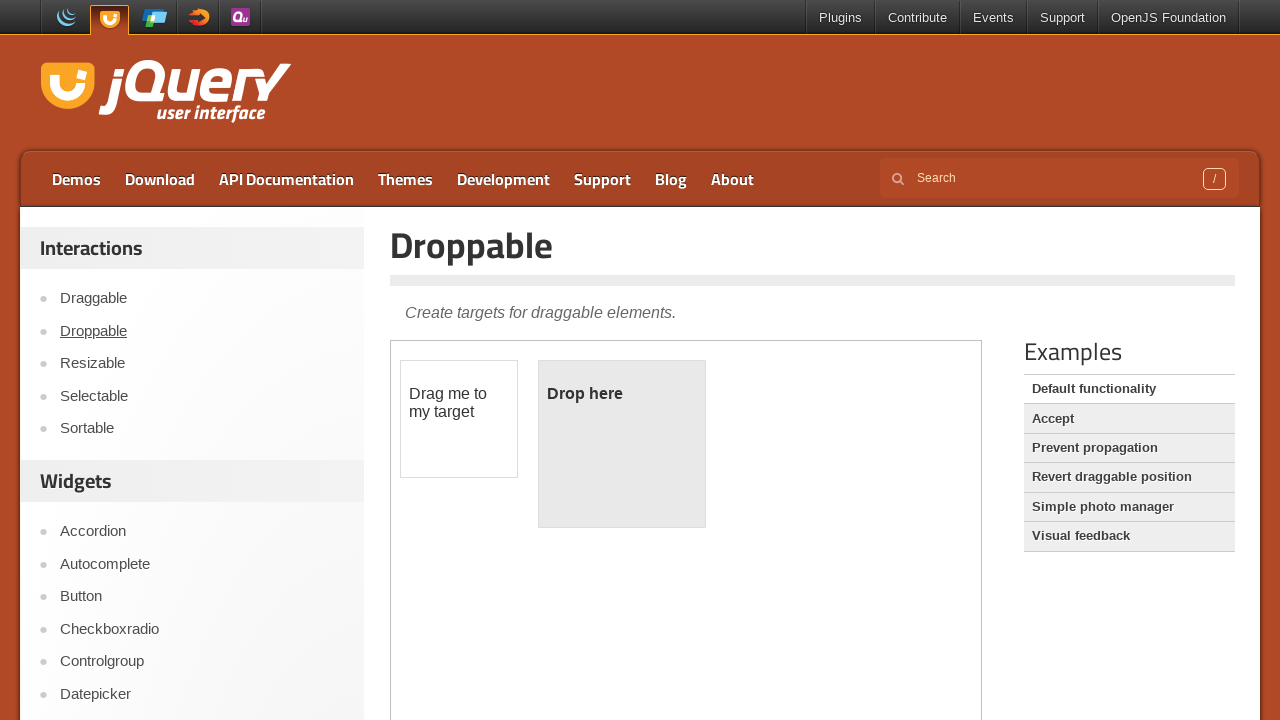

Performed drag and drop operation from draggable to droppable element at (622, 444)
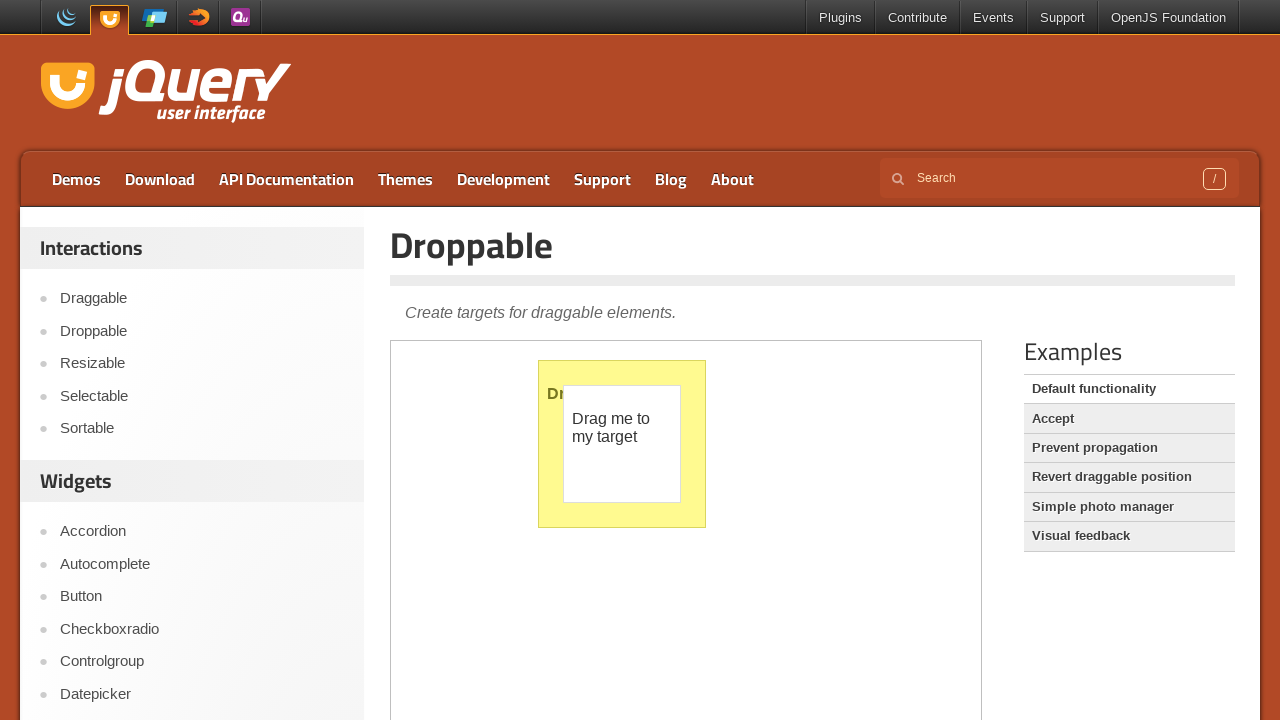

Clicked on Themes link at (406, 179) on xpath=//a[text()='Themes']
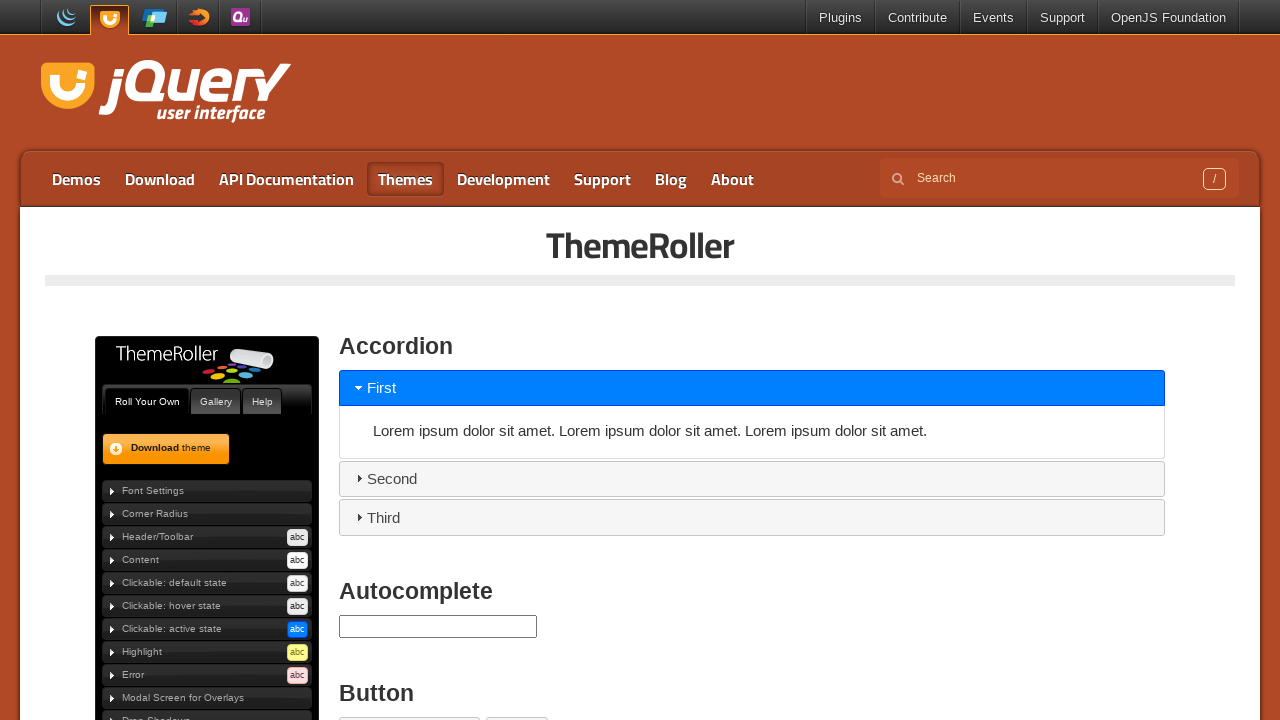

Double-clicked on Gallery link at (216, 402) on xpath=//a[text()='Gallery']
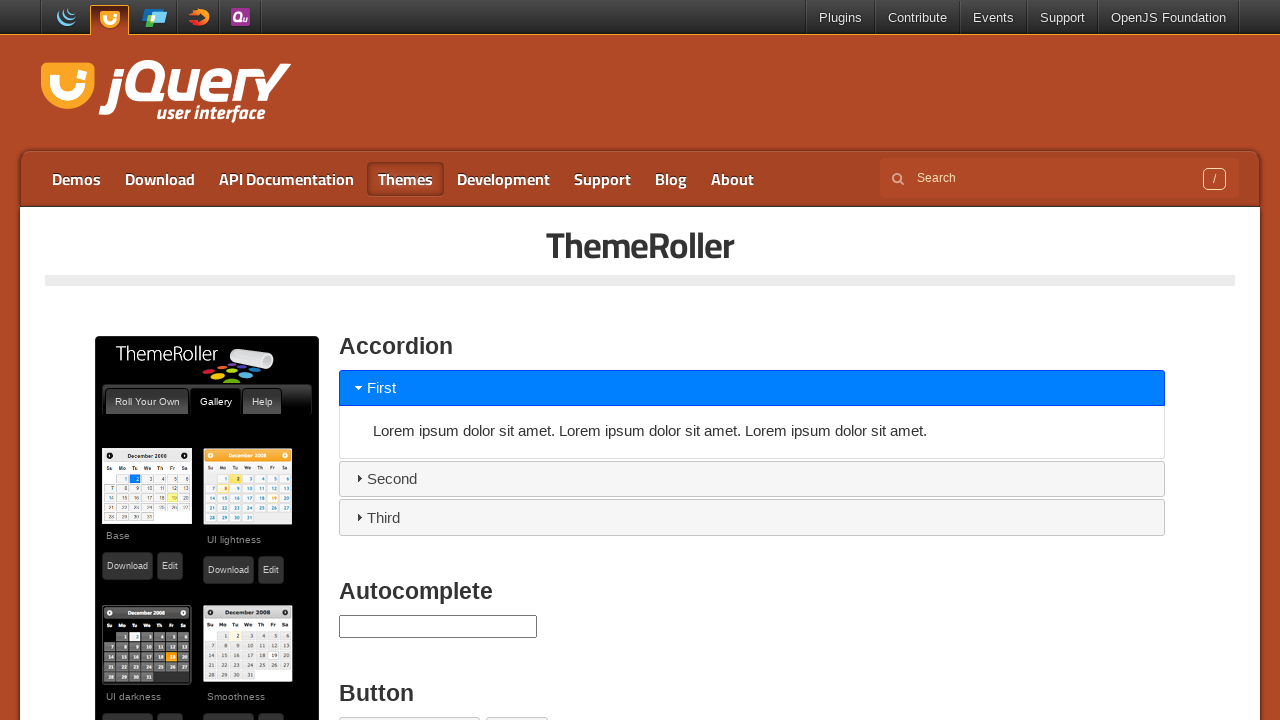

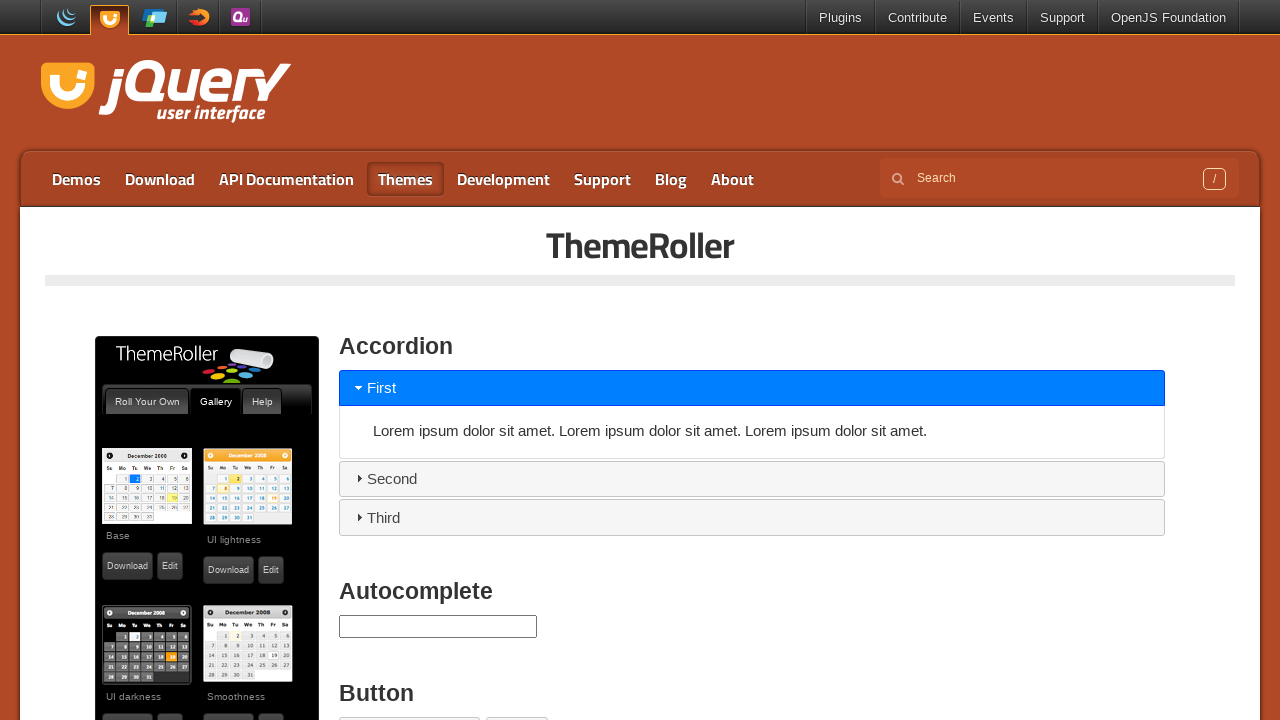